Tests JavaScript alert box functionality by clicking the alert button, verifying the alert text, accepting the alert, and confirming the result text is displayed correctly.

Starting URL: http://the-internet.herokuapp.com/javascript_alerts

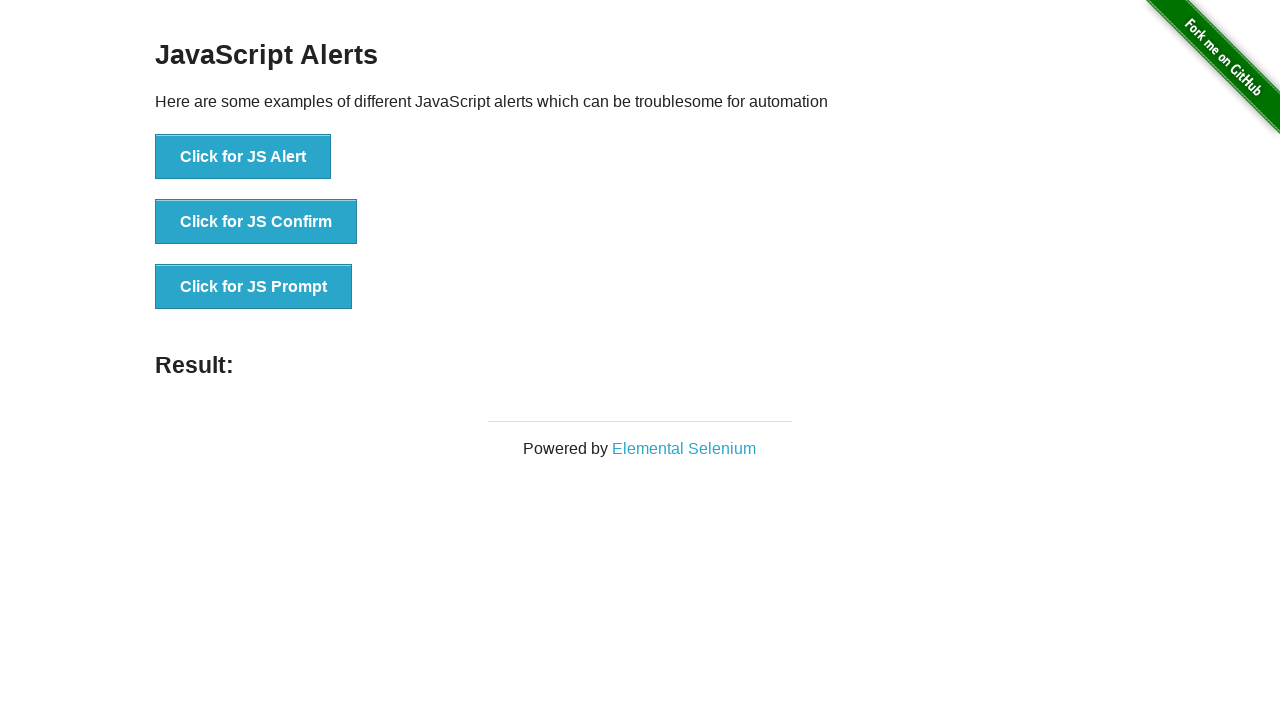

Clicked the 'Click for JS Alert' button at (243, 157) on xpath=//button[contains(text(),'Click for JS Alert')]
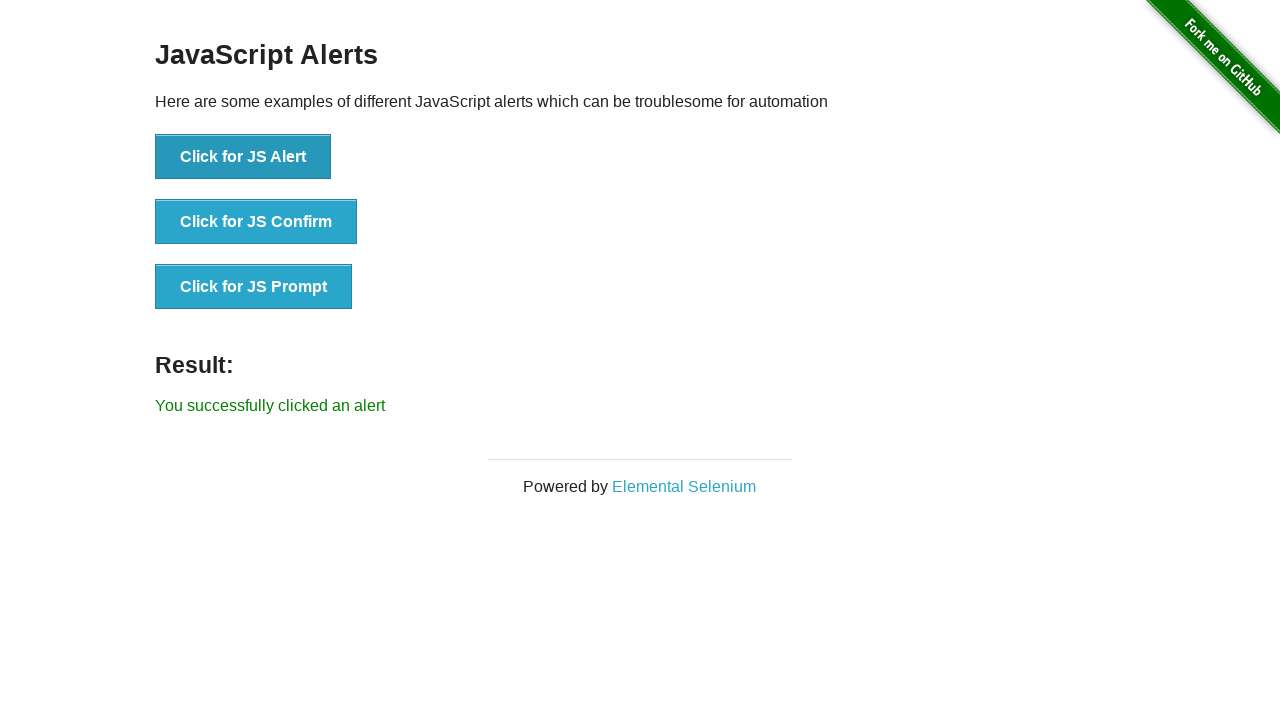

Set up dialog handler to accept alerts
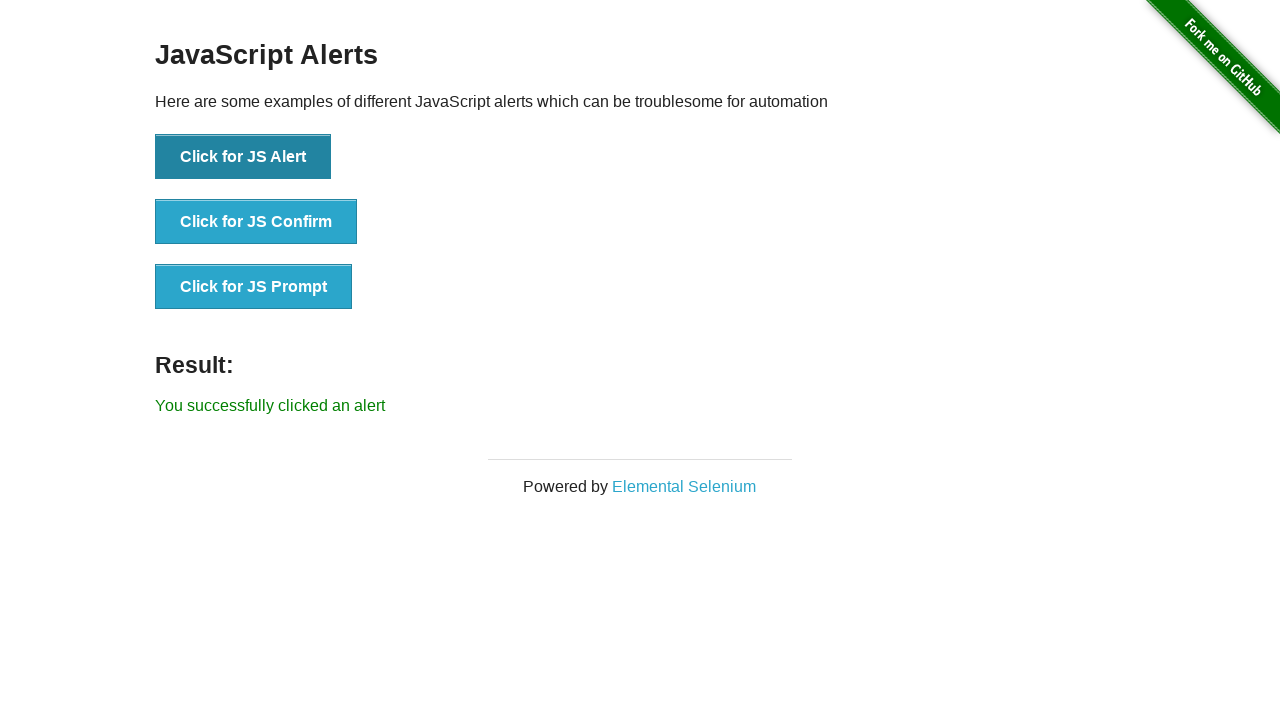

Clicked alert button and verified alert text 'I am a JS Alert' before accepting at (243, 157) on xpath=//button[contains(text(),'Click for JS Alert')]
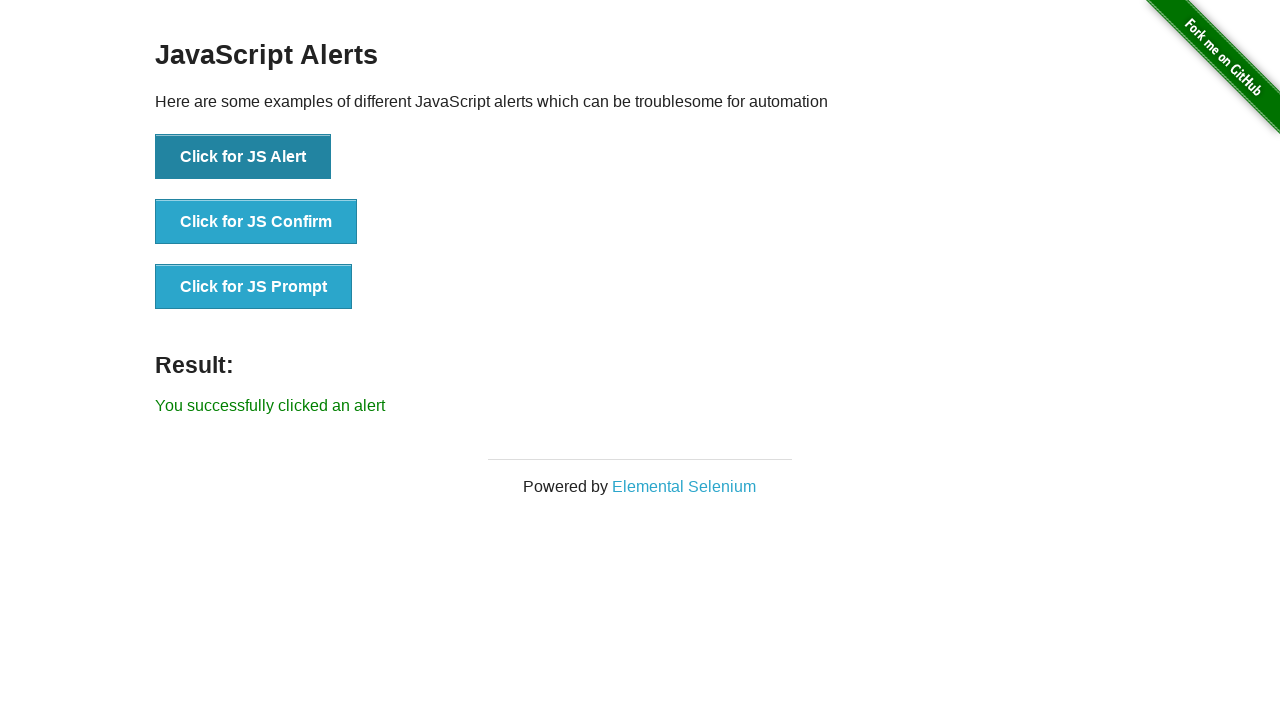

Result text element loaded on page
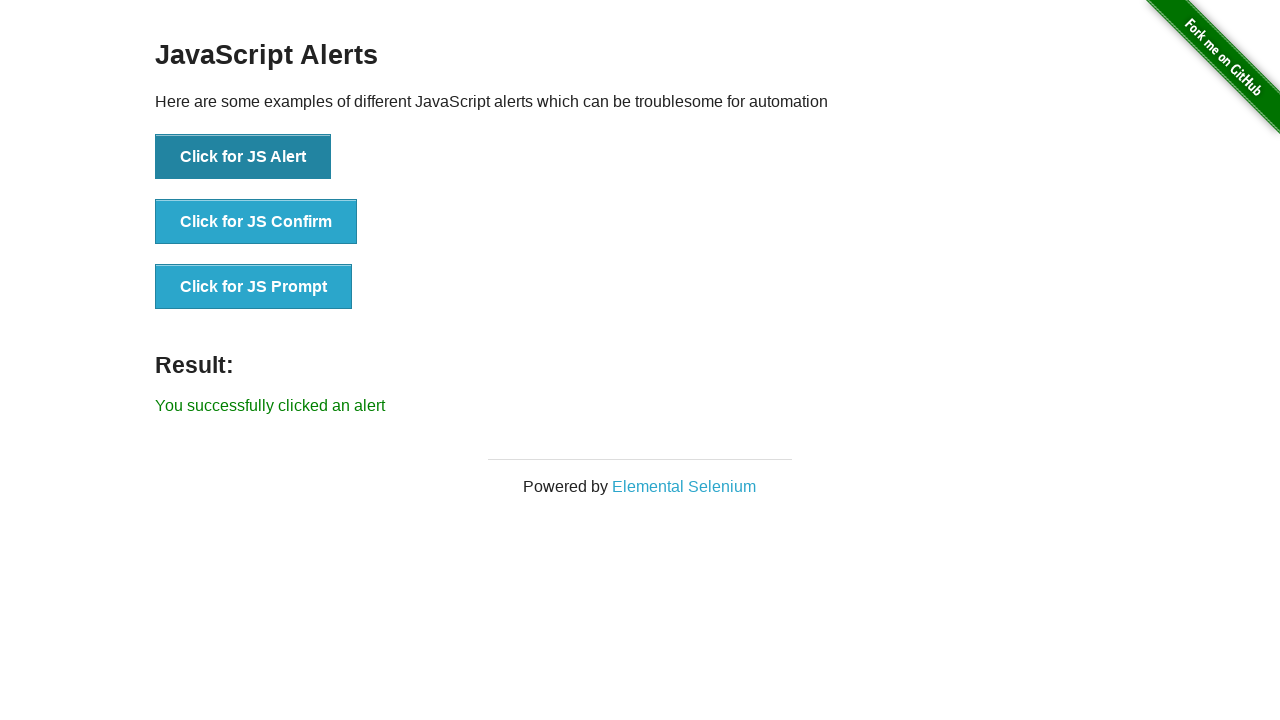

Clicked alert button again and accepted the alert at (243, 157) on xpath=//button[contains(text(),'Click for JS Alert')]
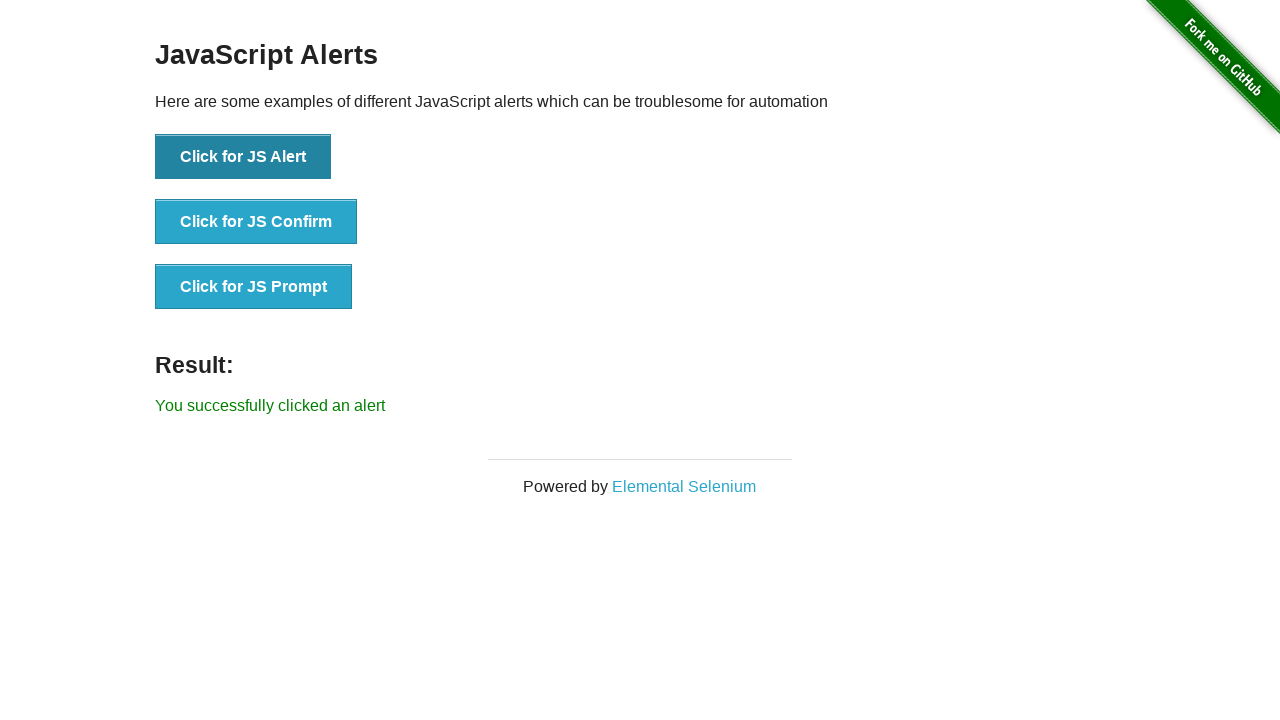

Retrieved result text from page
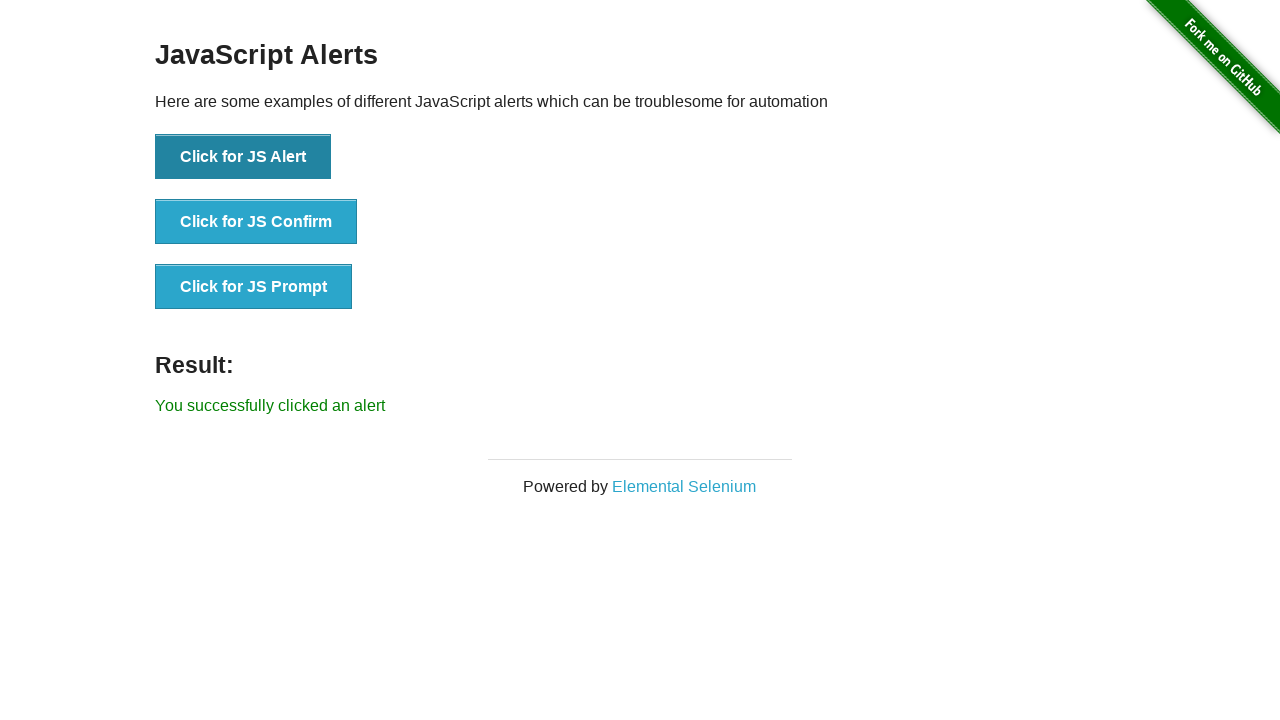

Verified result text matches expected message 'You successfully clicked an alert'
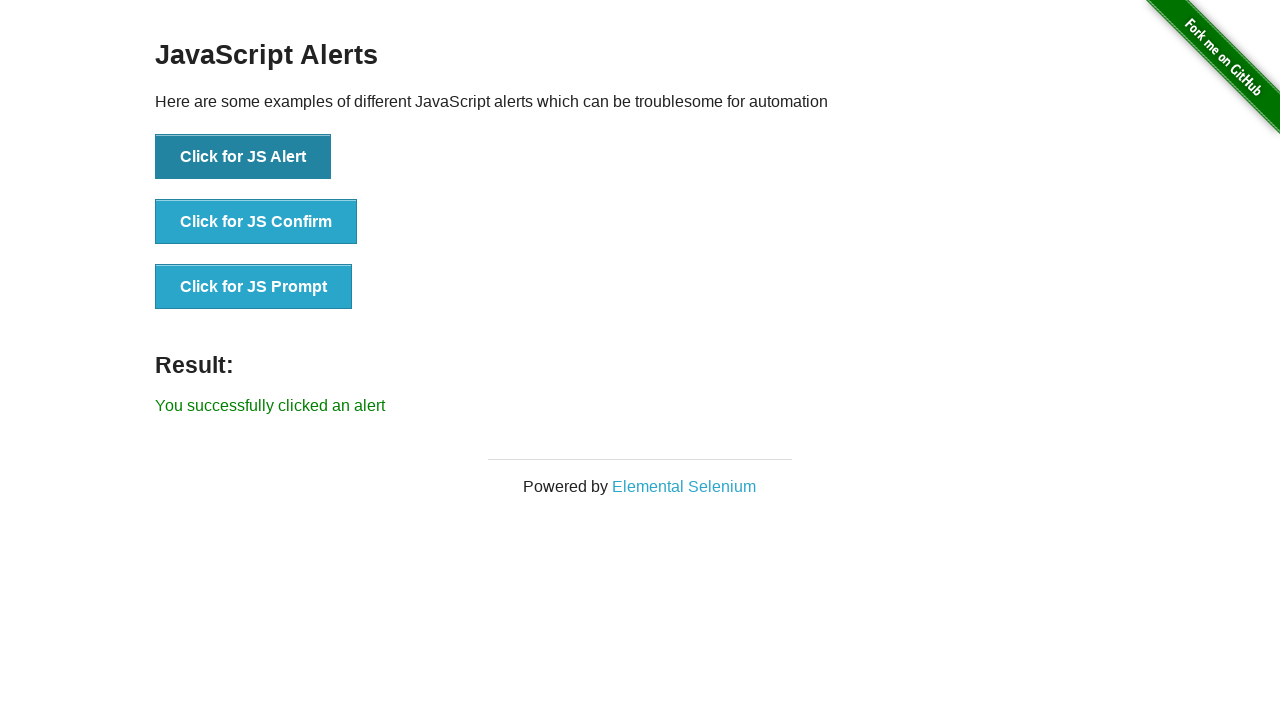

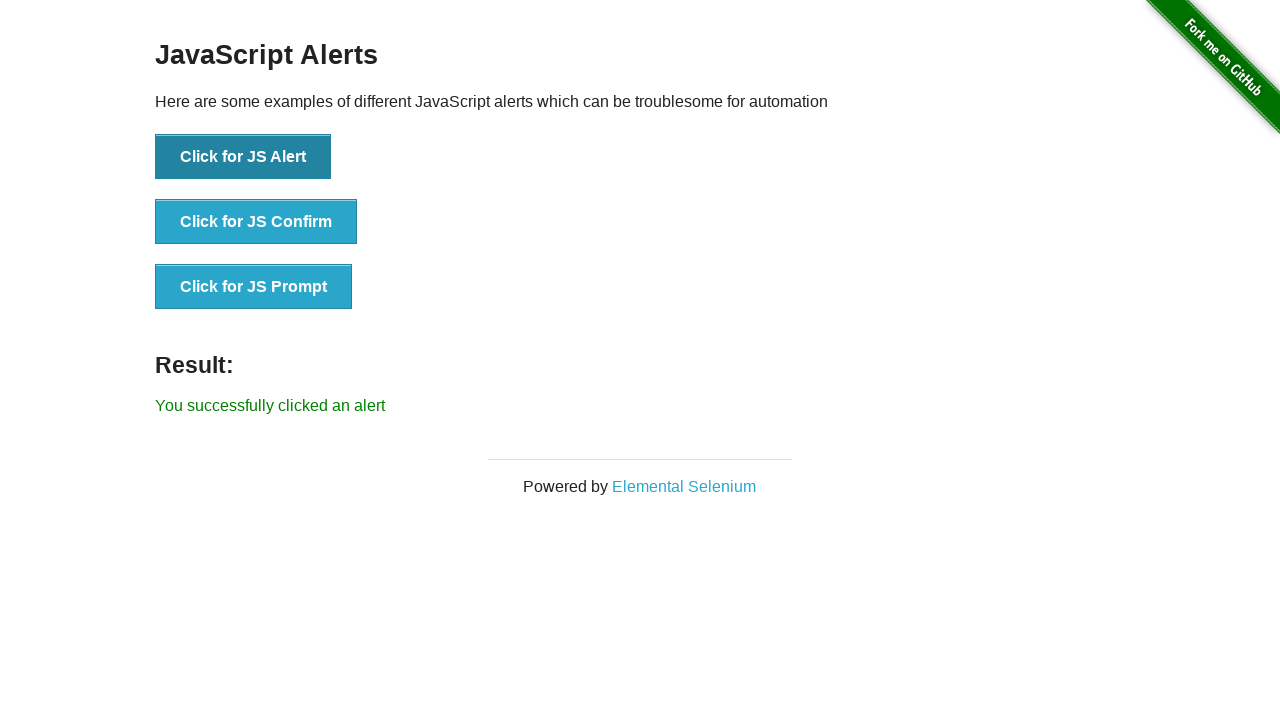